Tests dynamic element creation by clicking Add Element button multiple times and verifying Delete buttons are created

Starting URL: http://the-internet.herokuapp.com/add_remove_elements/

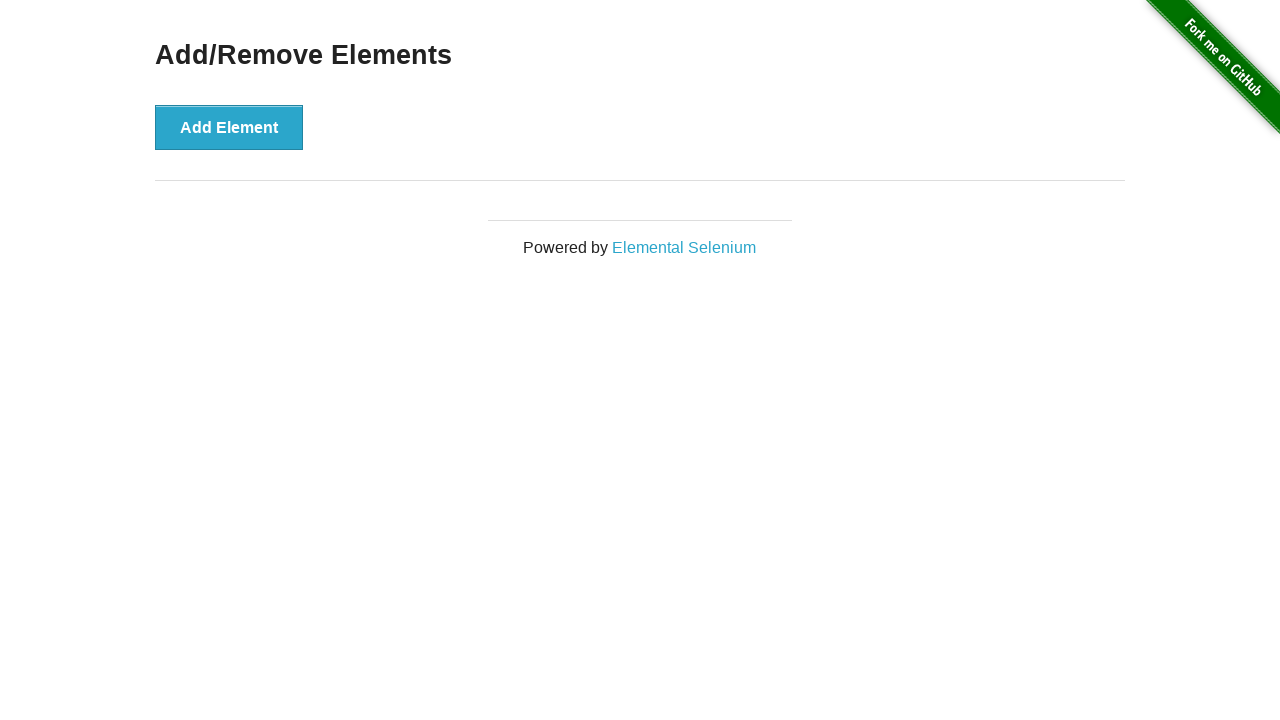

Located the Add Element button
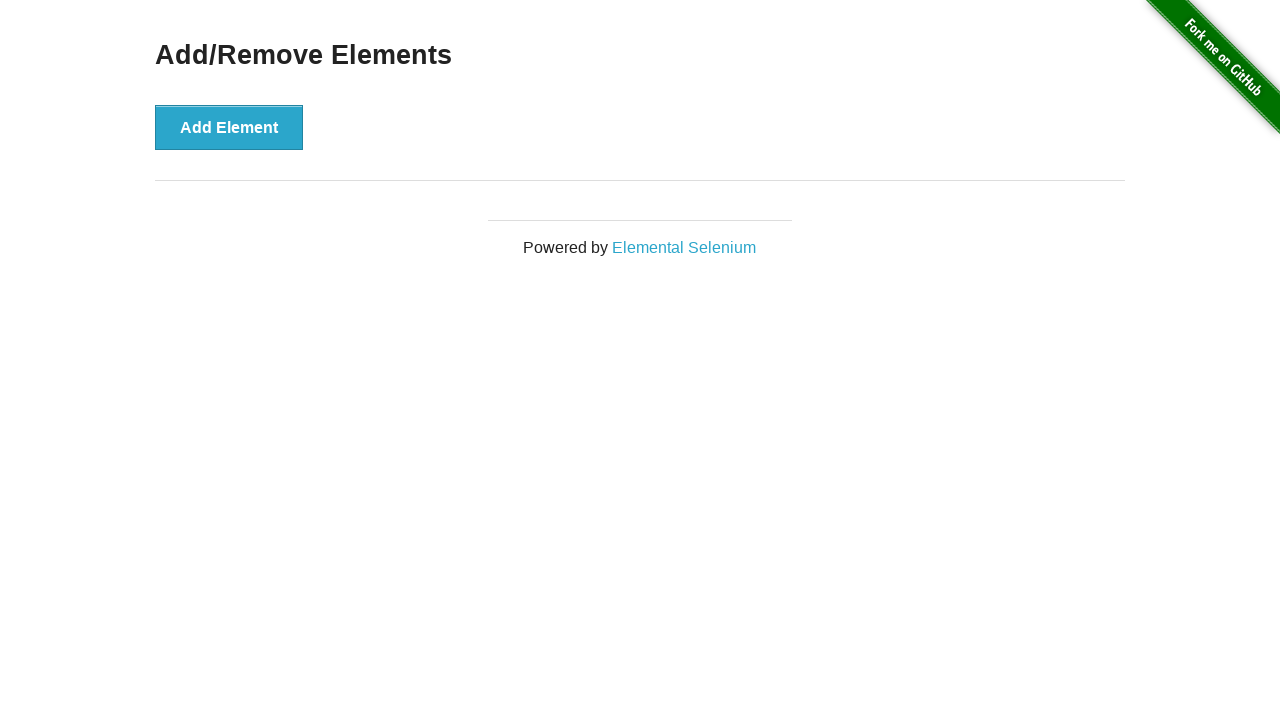

Clicked Add Element button to create a new element at (229, 127) on xpath=//button[text()='Add Element']
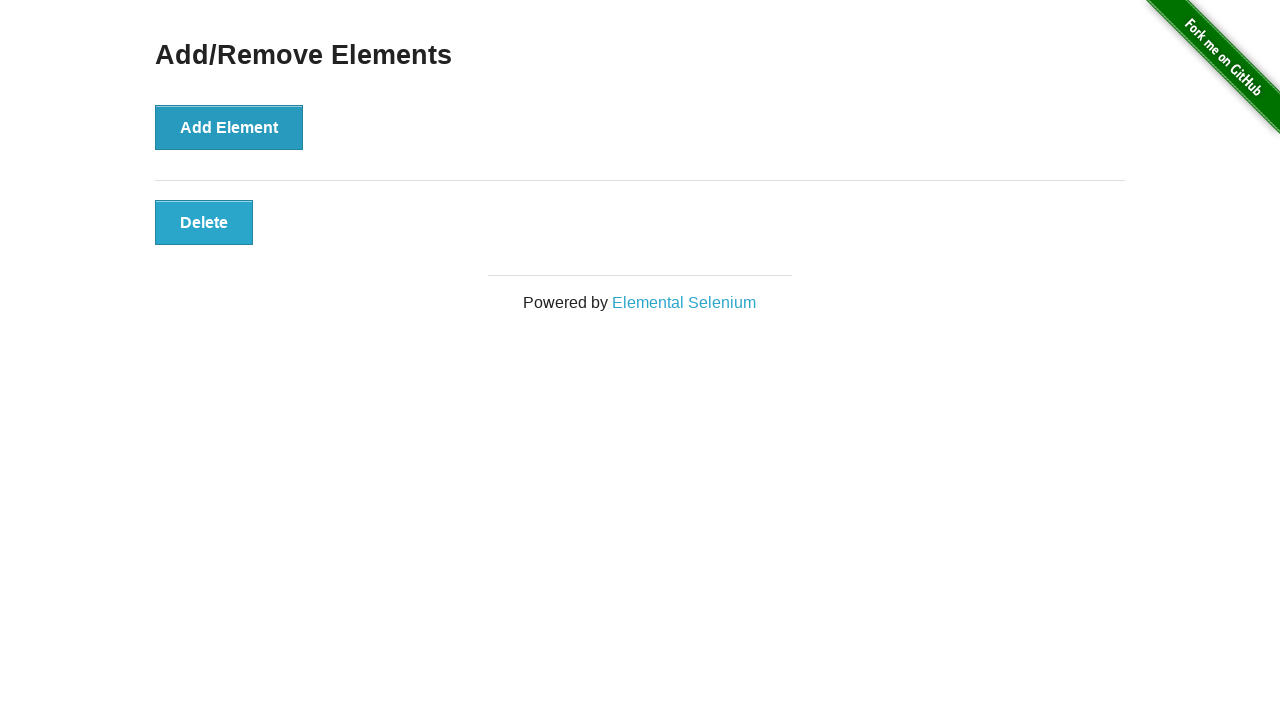

Clicked Add Element button to create a new element at (229, 127) on xpath=//button[text()='Add Element']
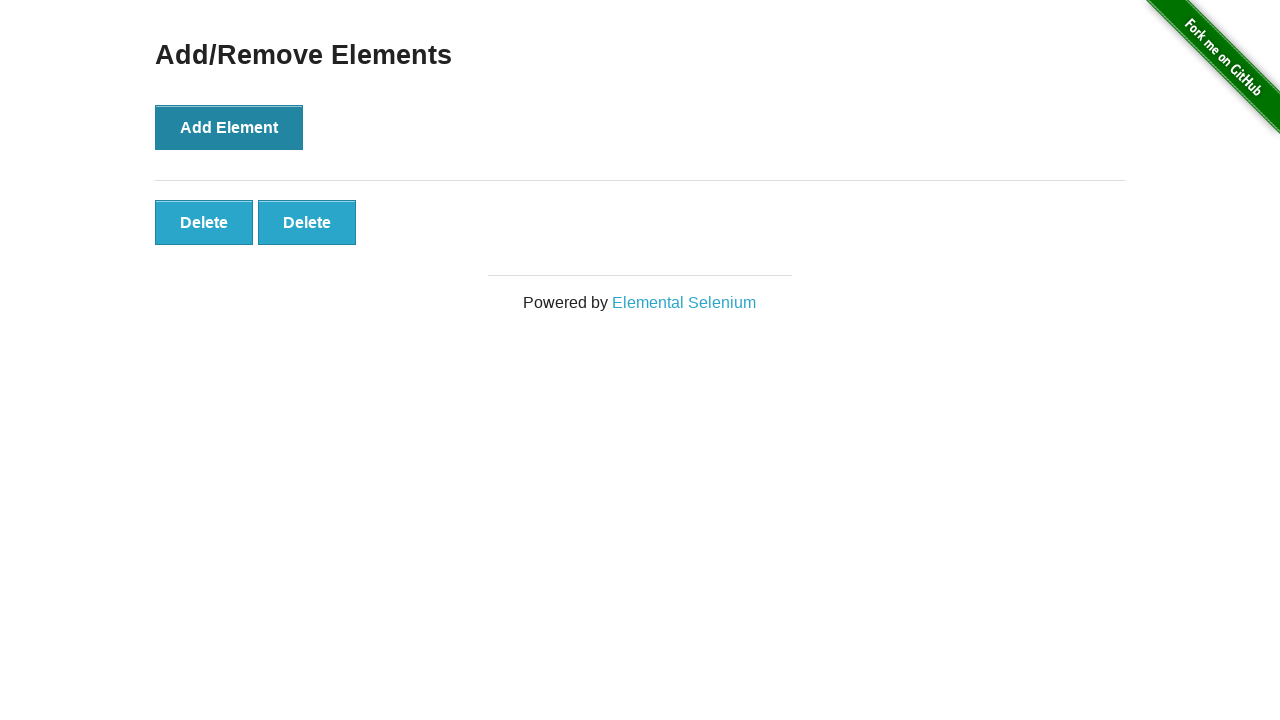

Clicked Add Element button to create a new element at (229, 127) on xpath=//button[text()='Add Element']
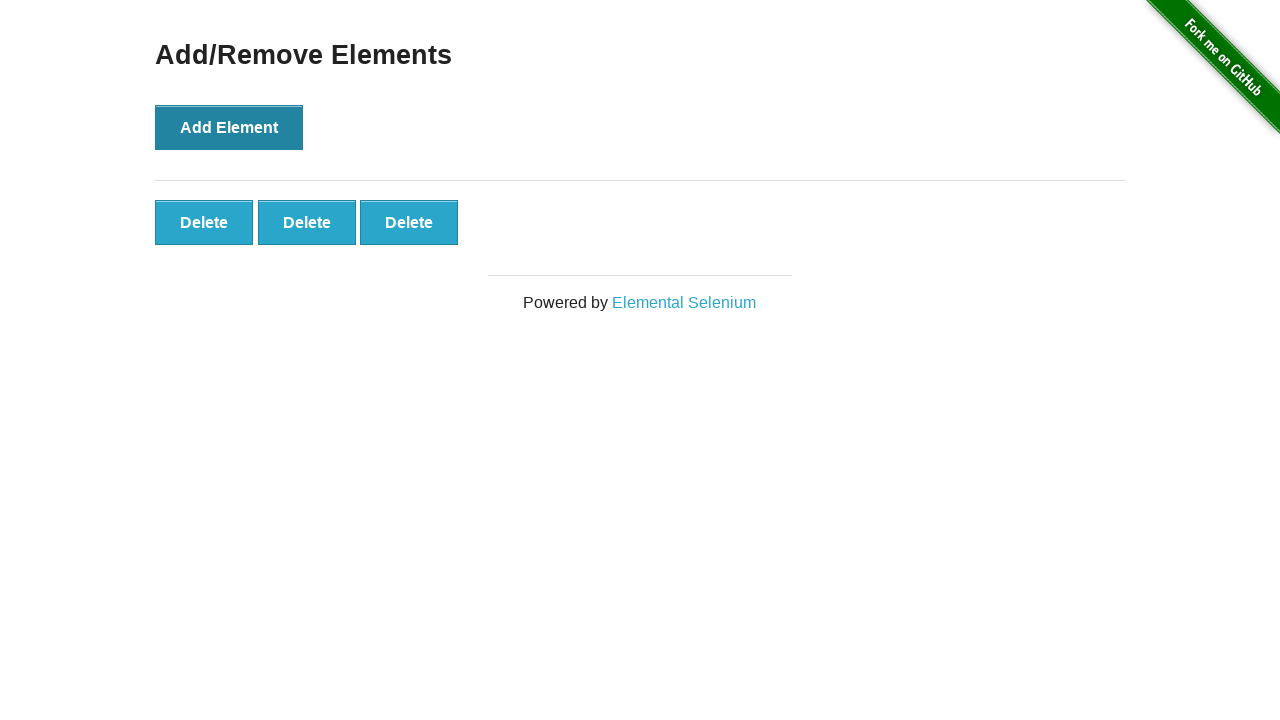

Clicked Add Element button to create a new element at (229, 127) on xpath=//button[text()='Add Element']
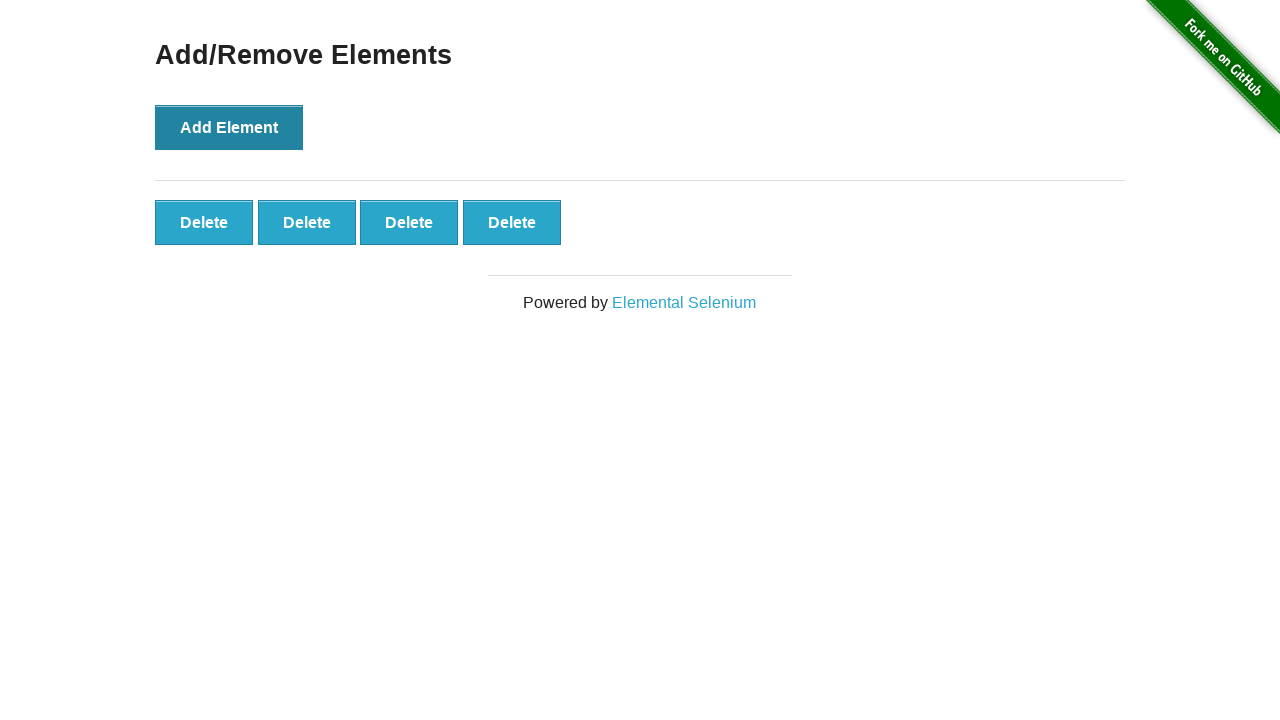

Clicked Add Element button to create a new element at (229, 127) on xpath=//button[text()='Add Element']
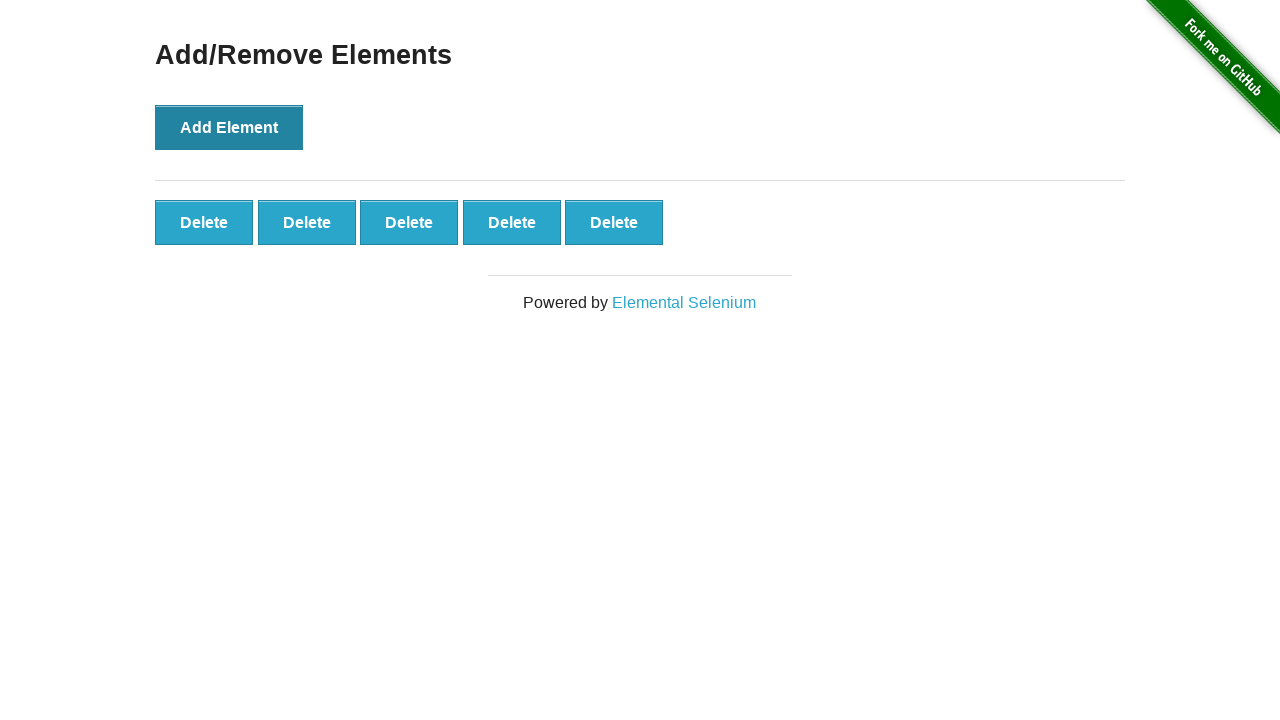

Located all Delete buttons
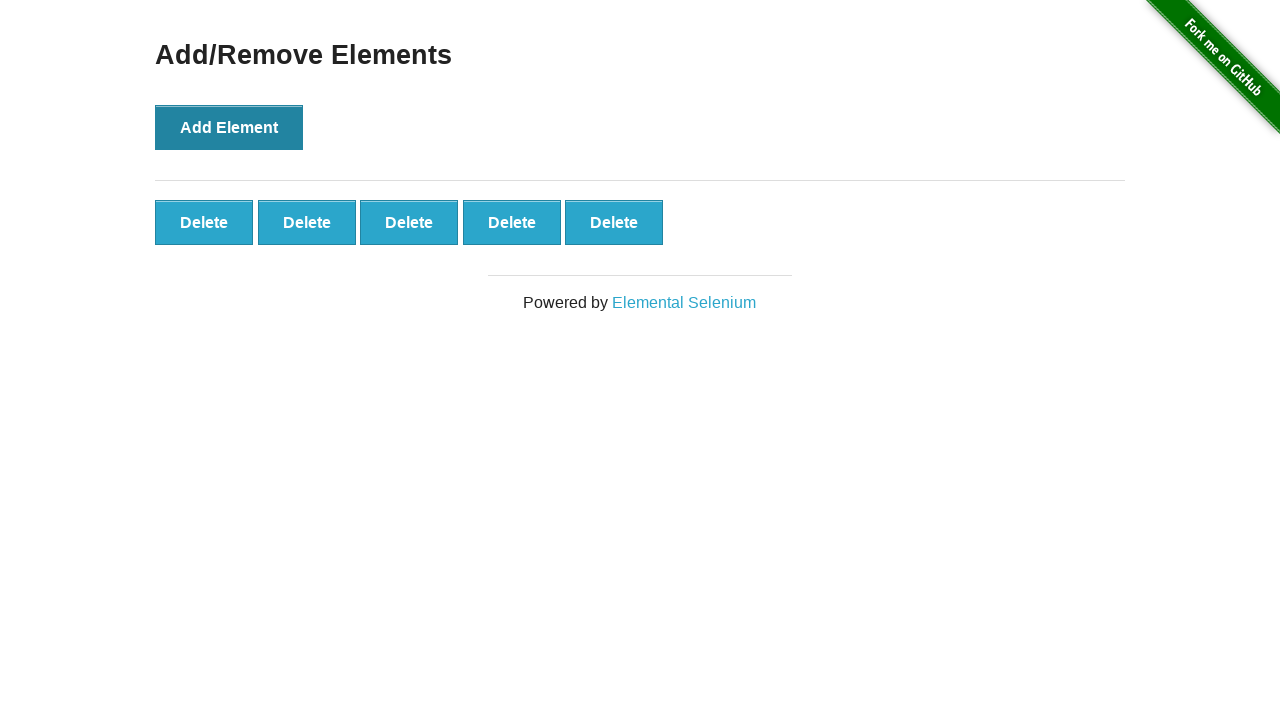

Verified that 5 Delete buttons were created
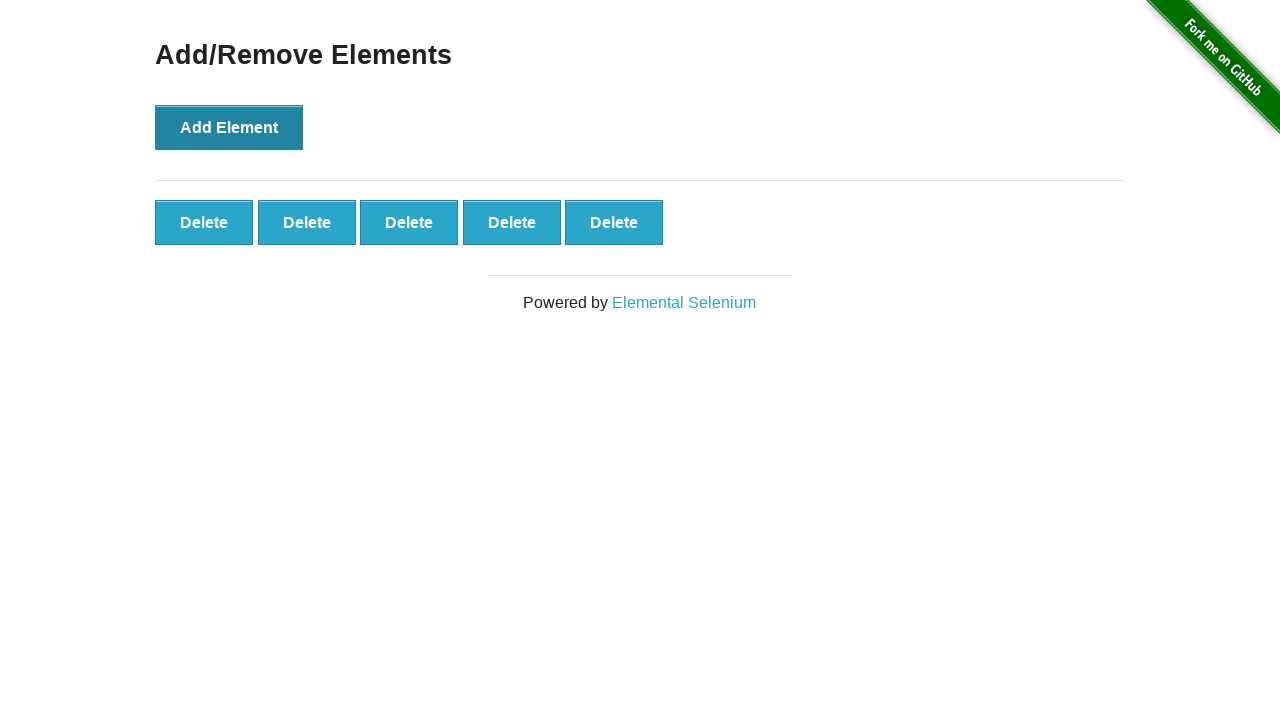

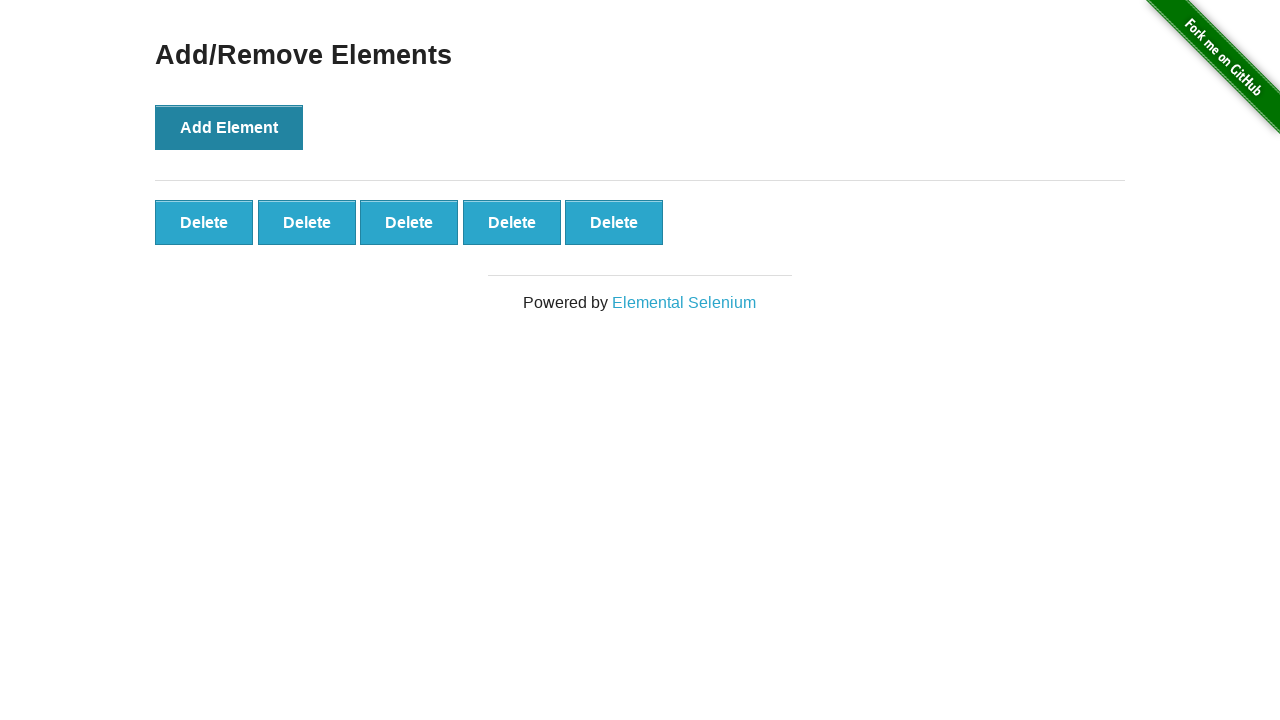